Tests checkbox functionality by toggling checkbox states and verifying their checked status

Starting URL: http://the-internet.herokuapp.com/checkboxes

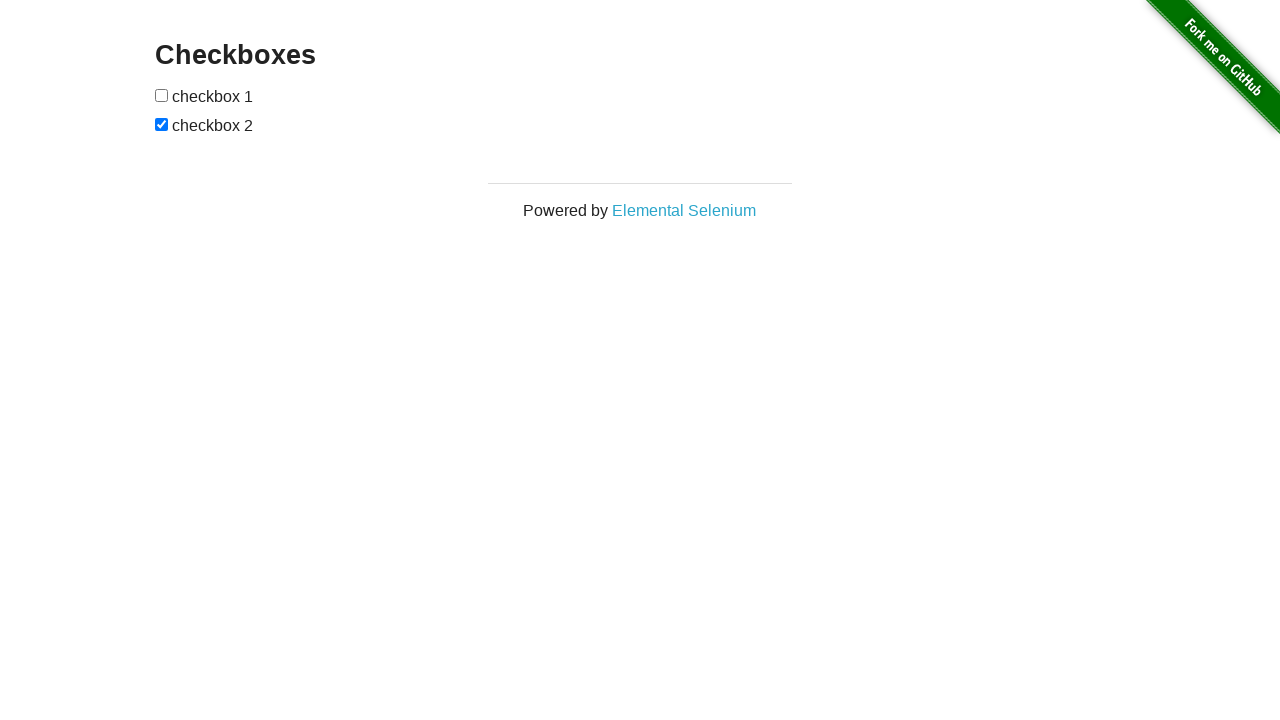

Located first checkbox element
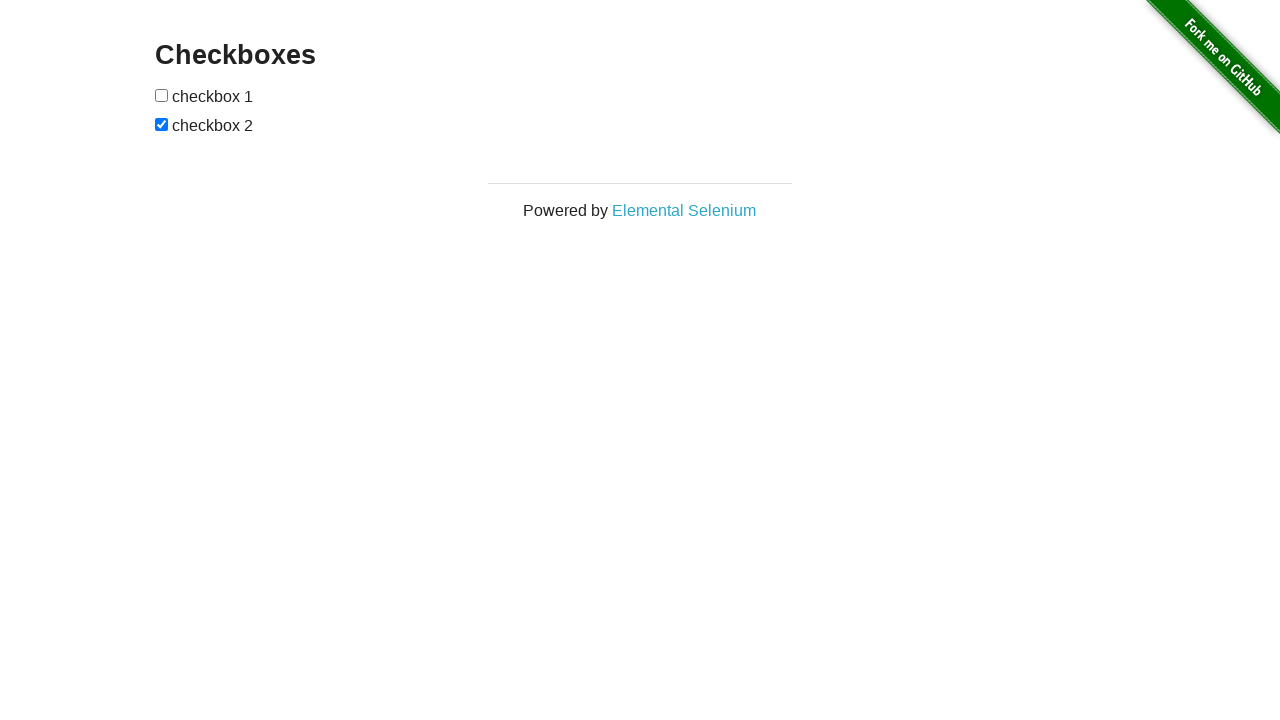

Located second checkbox element
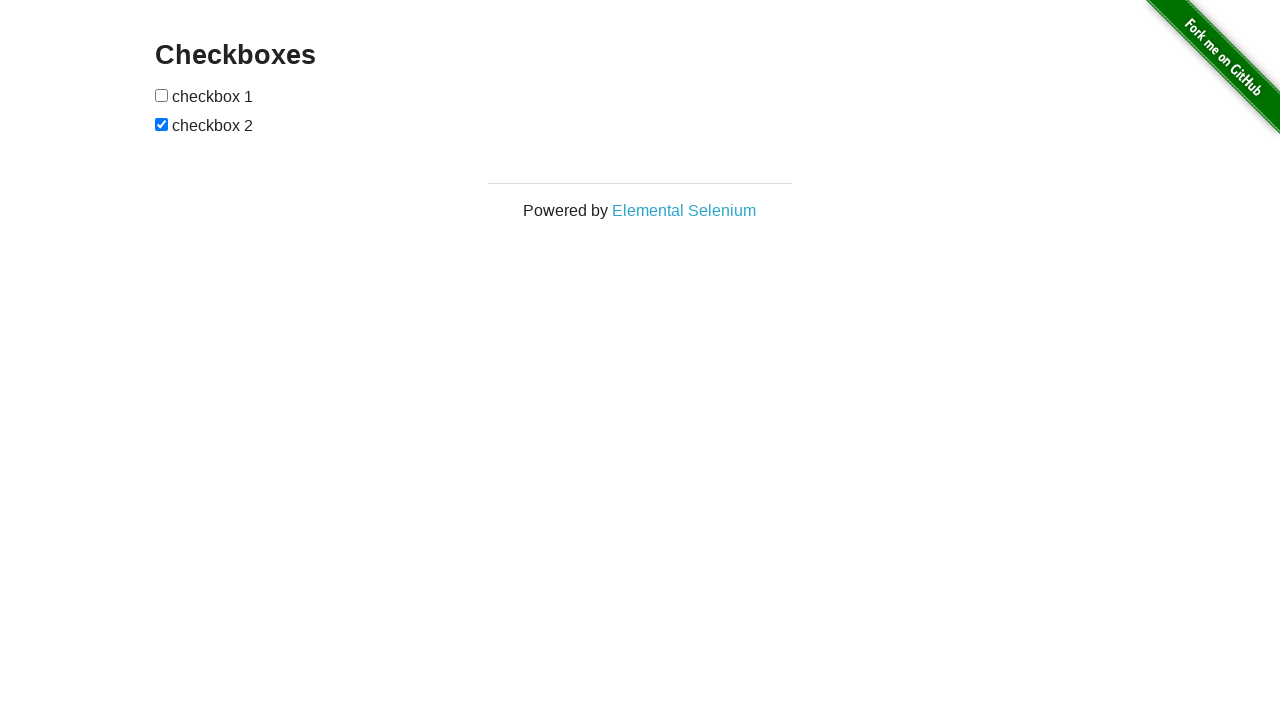

Clicked first checkbox to toggle it from unchecked to checked at (162, 95) on xpath=//input[1]
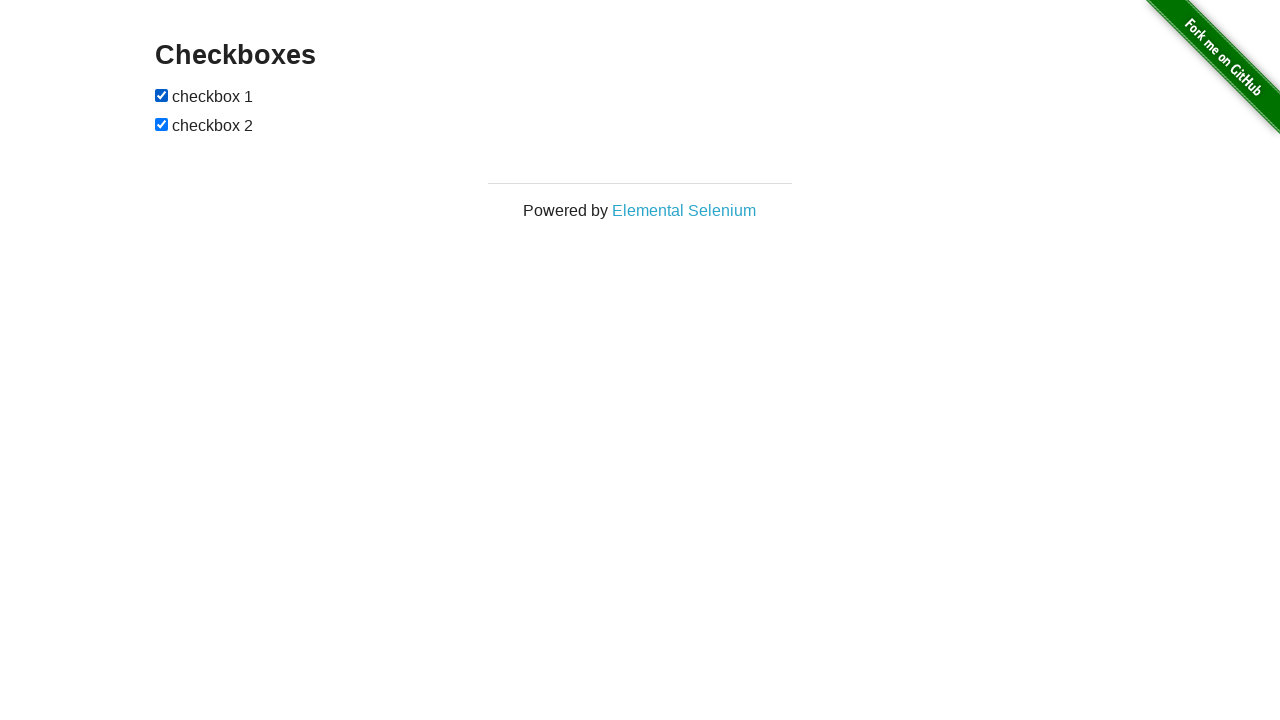

Clicked second checkbox to toggle it from checked to unchecked at (162, 124) on xpath=//input[2]
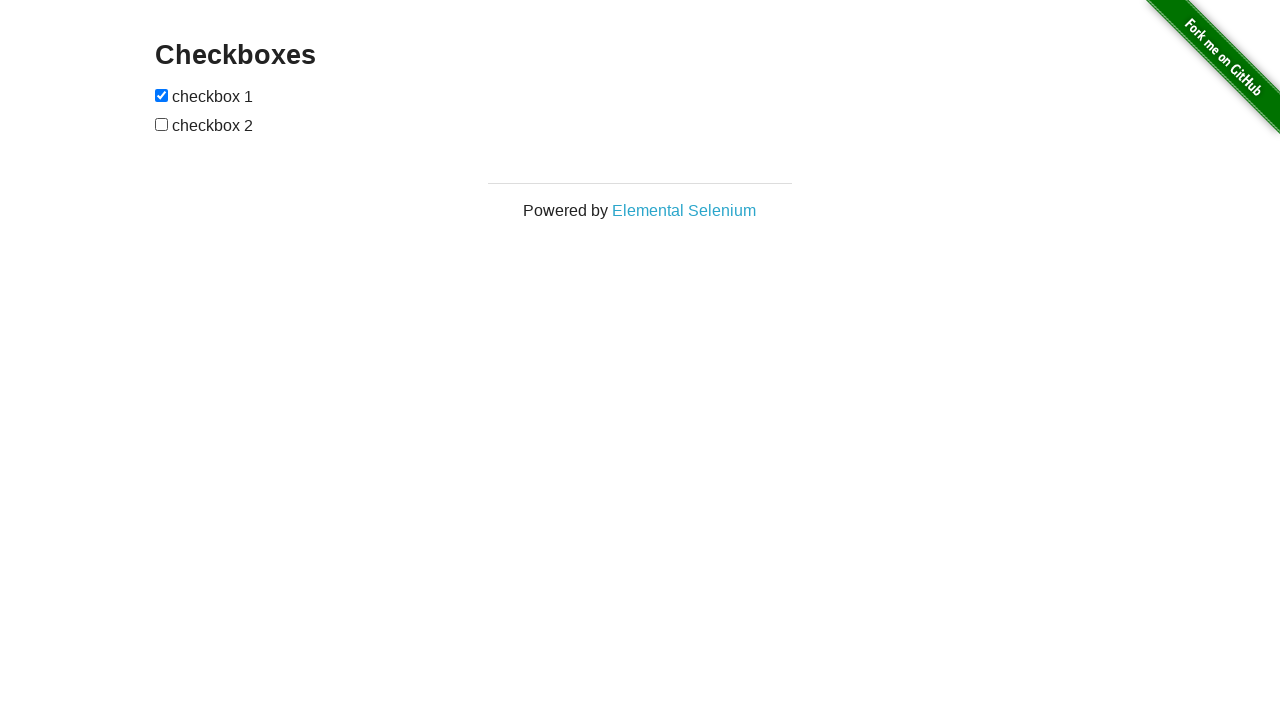

Verified first checkbox is checked
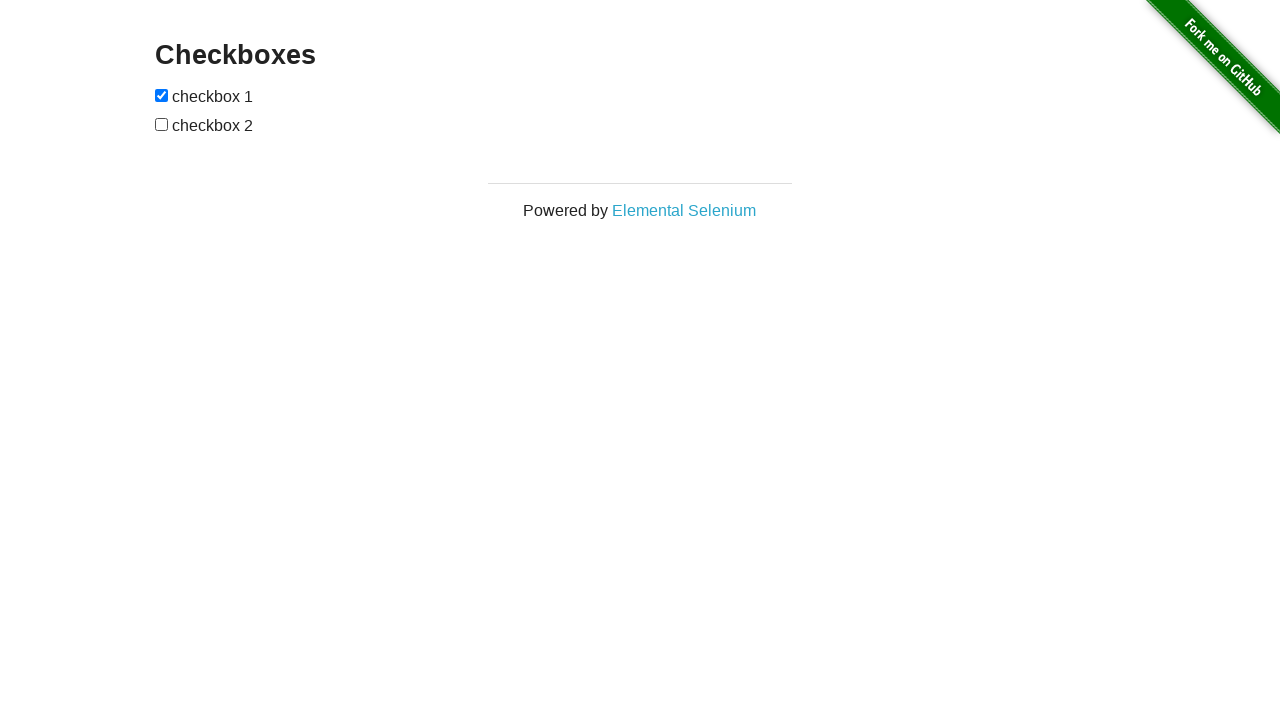

Verified second checkbox is unchecked
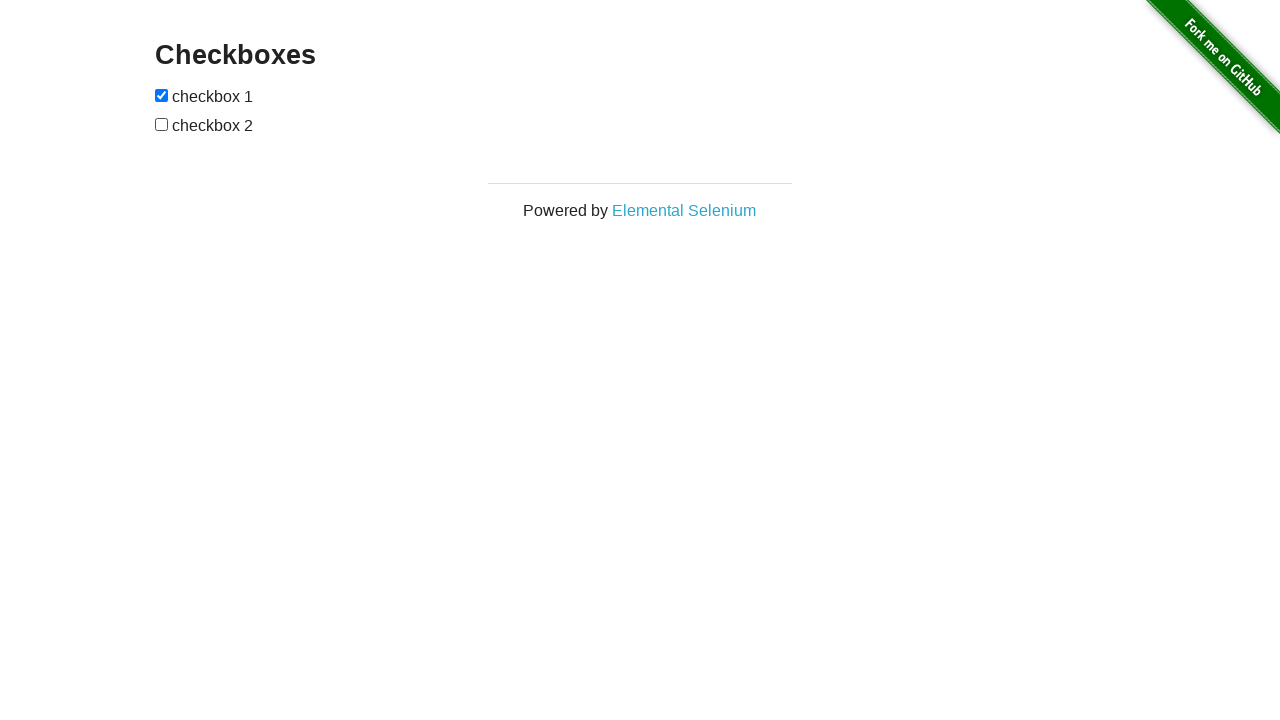

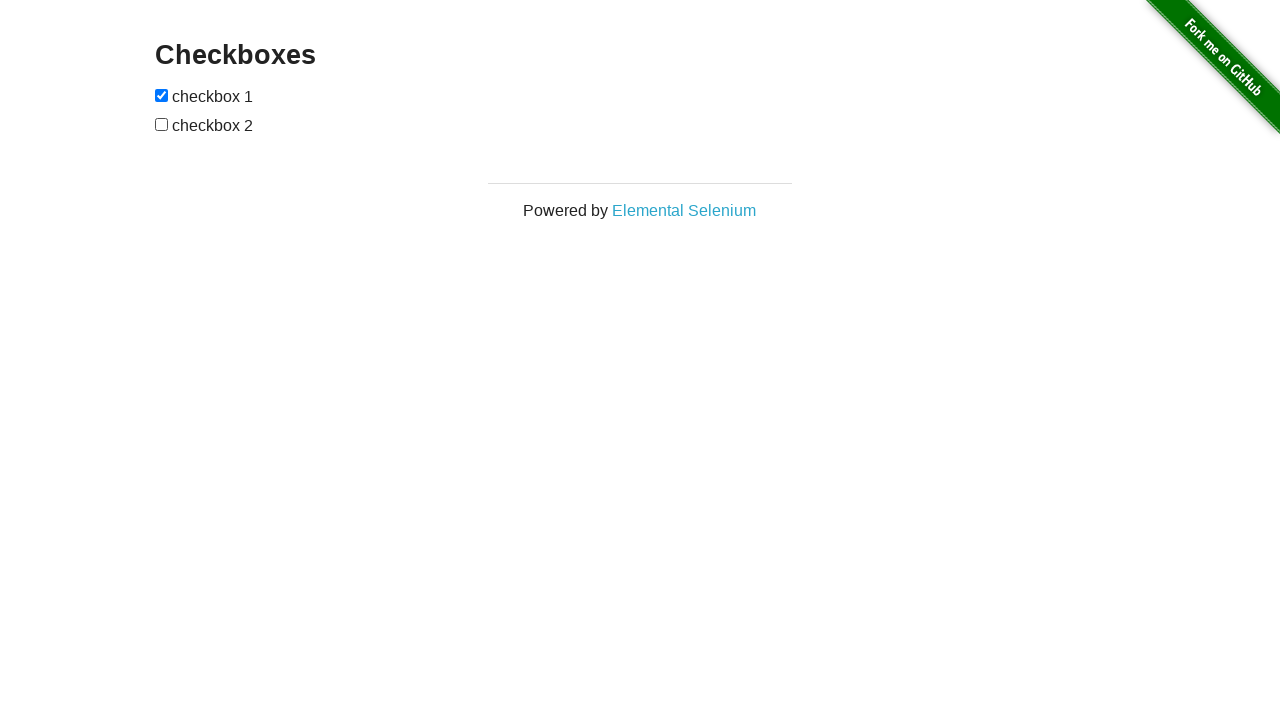